Opens a GitHub Pages site, maximizes the window, and locates an element with class 'silly' to verify its text content

Starting URL: https://esickert.github.io

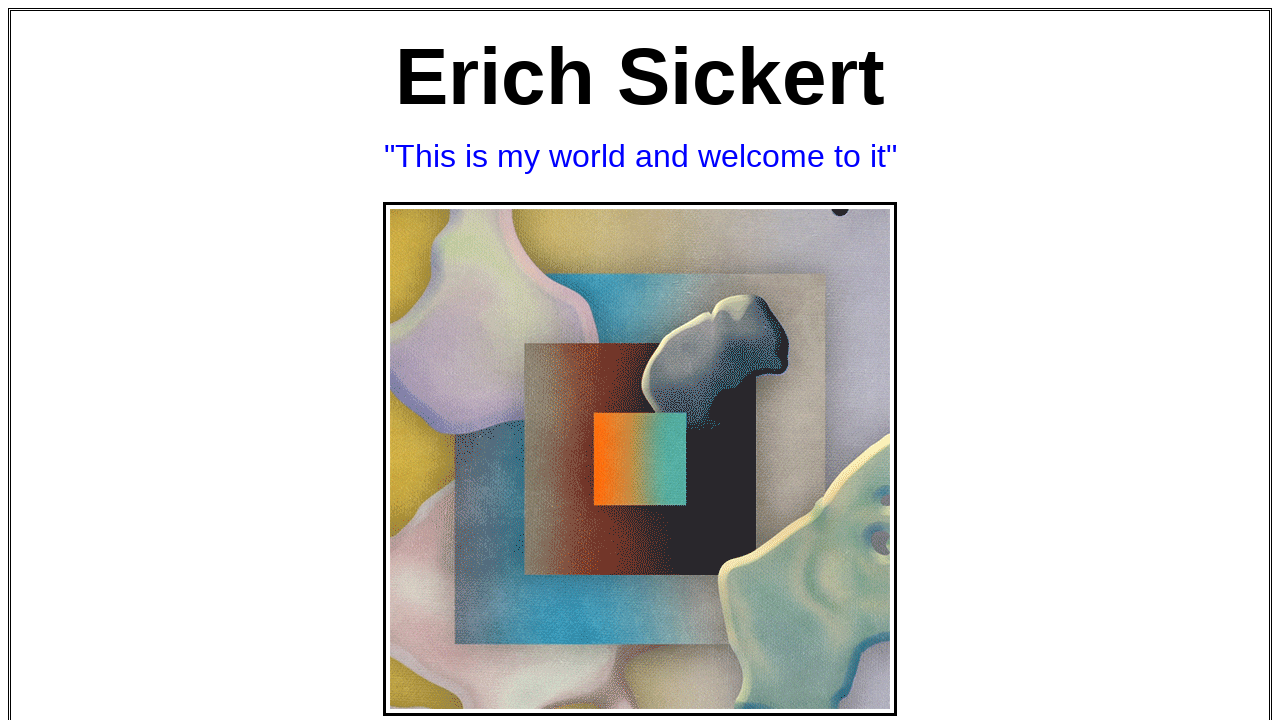

Set viewport to 1920x1080
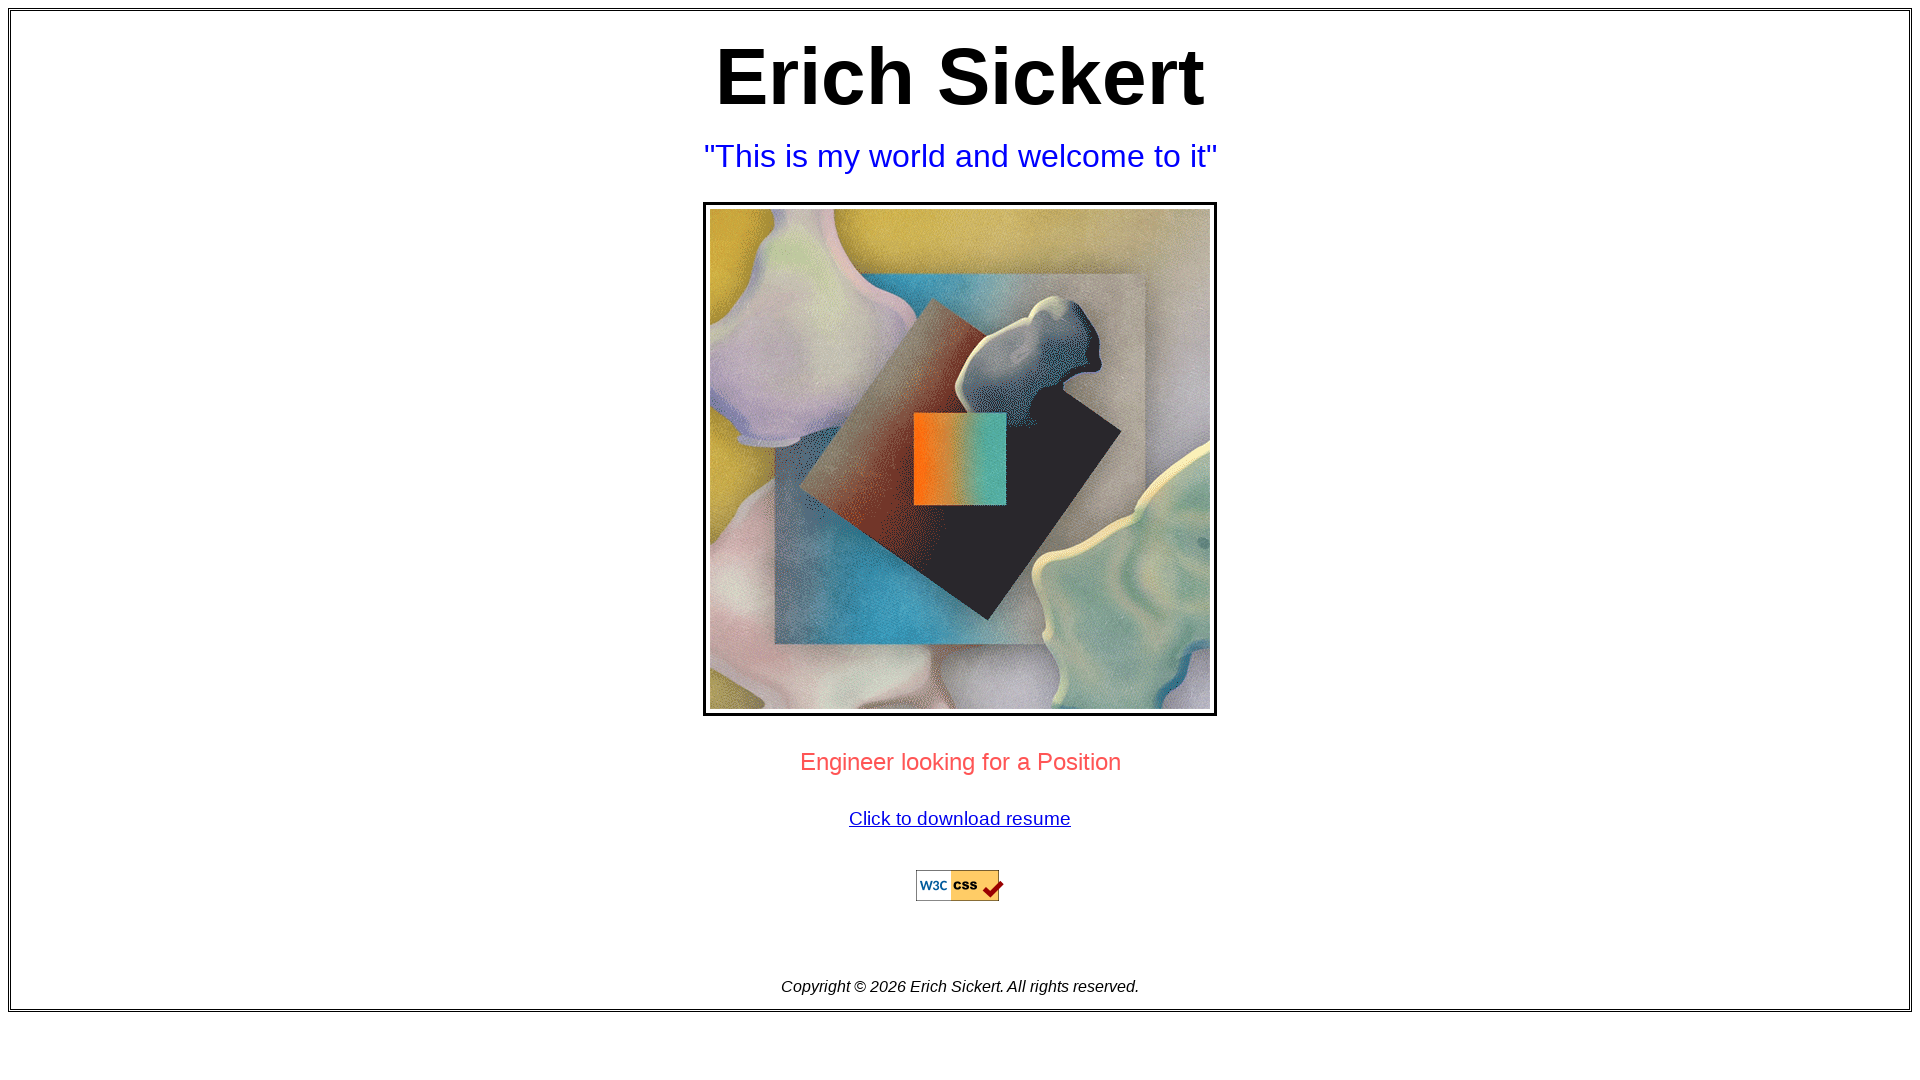

Element with class 'silly' appeared on page
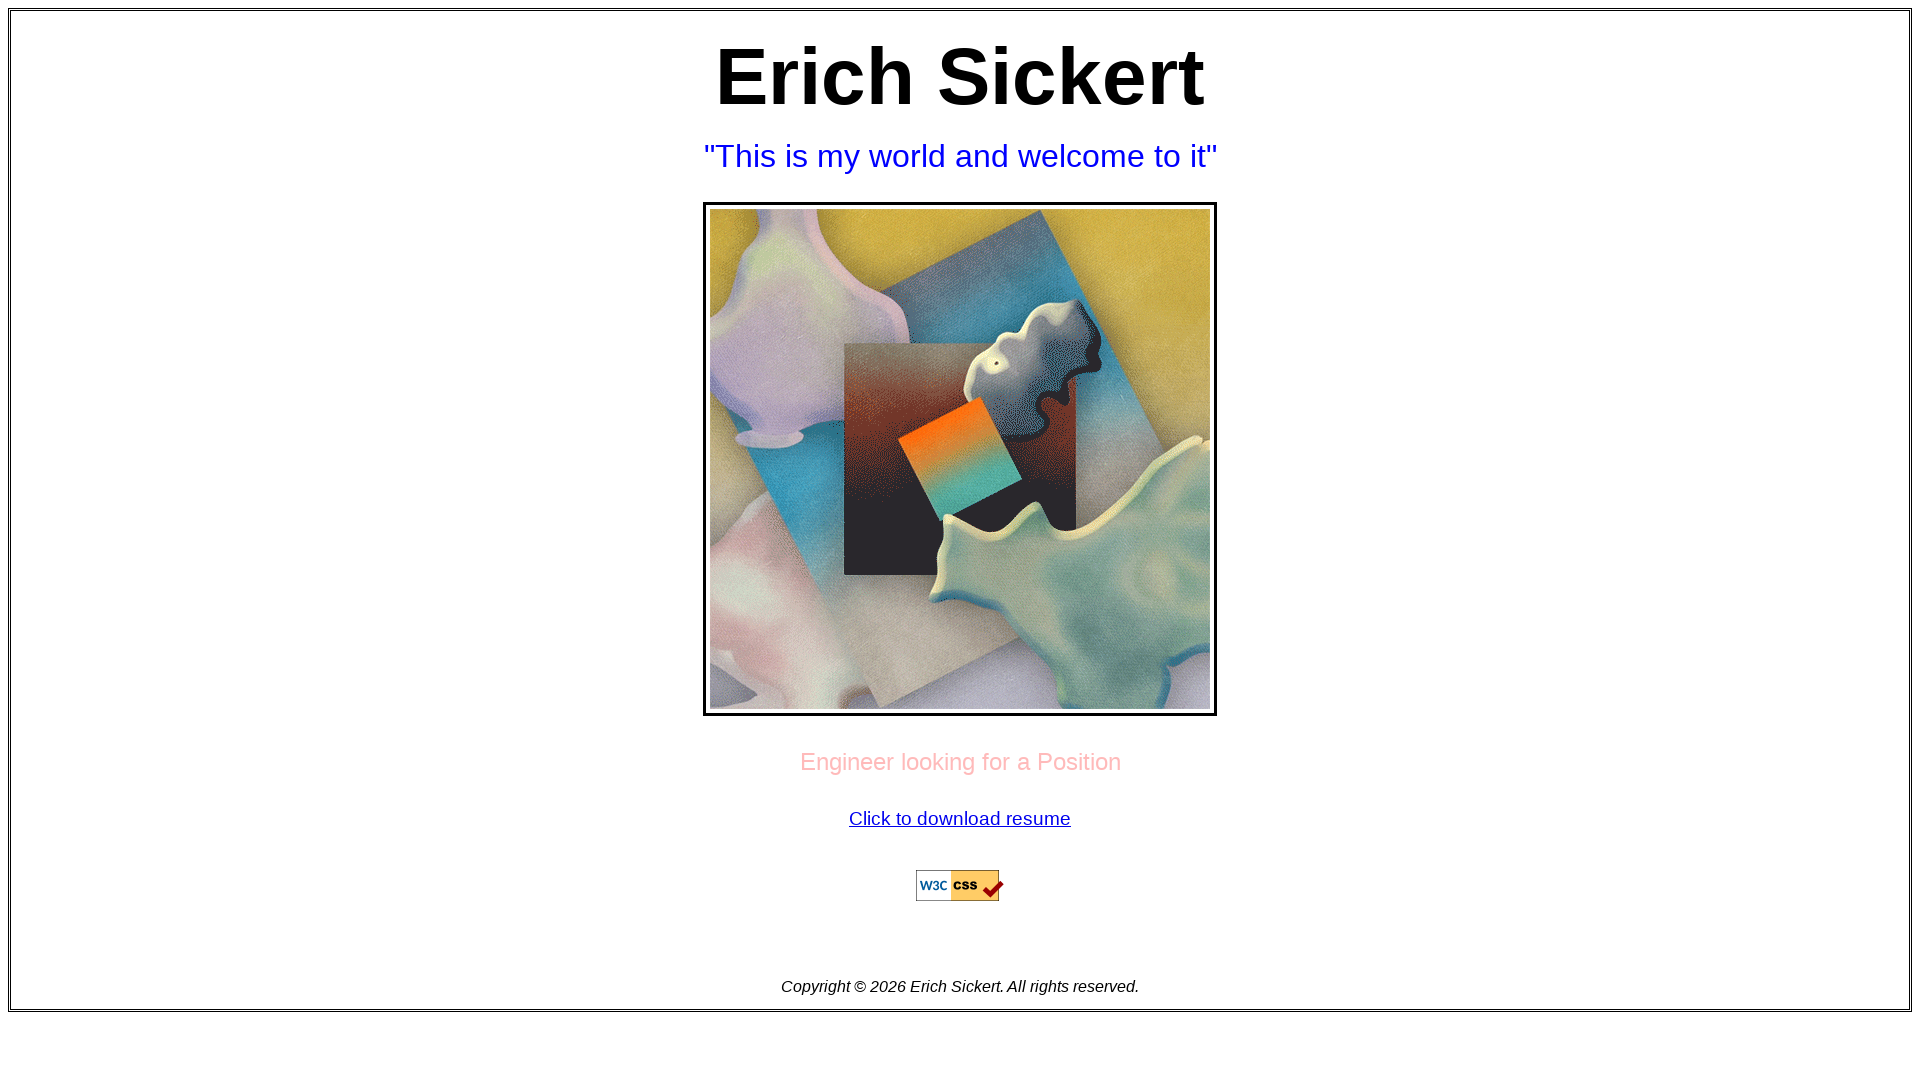

Located element with class 'silly'
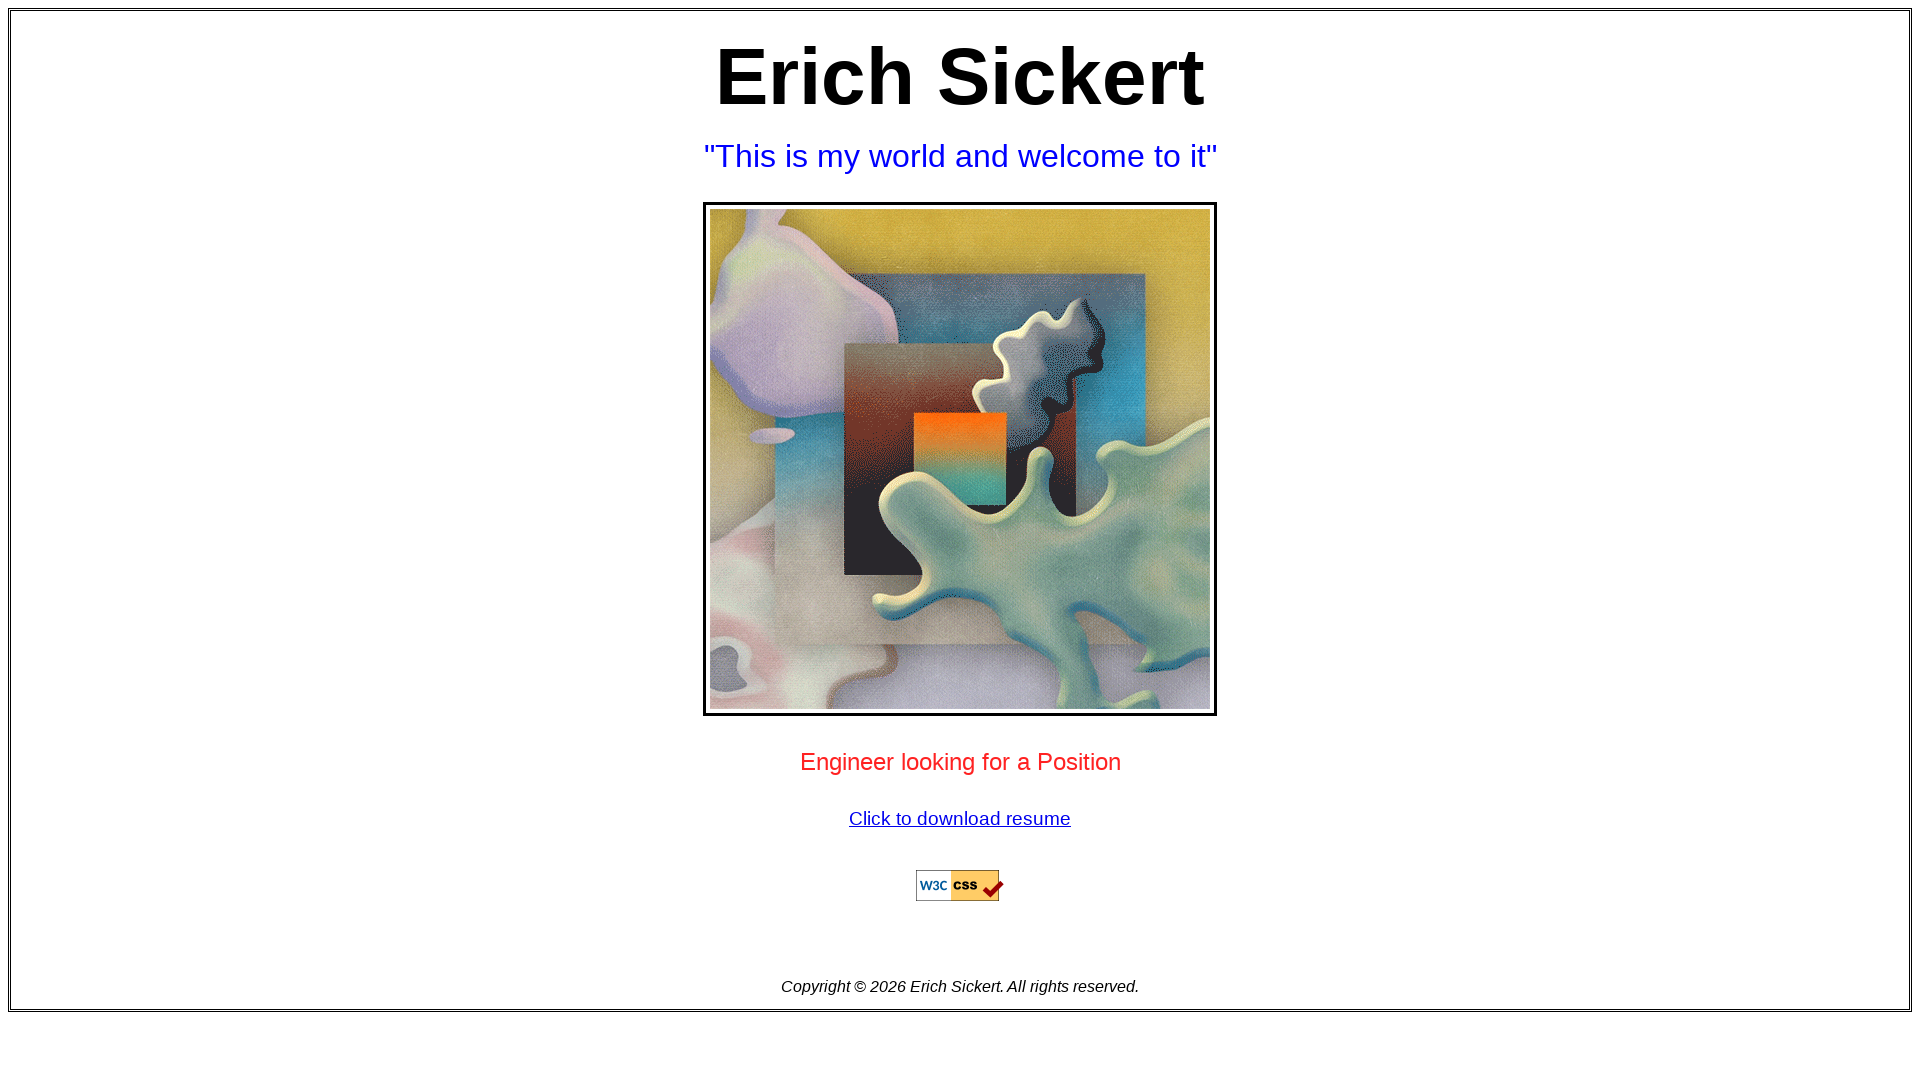

Retrieved text content from 'silly' element: 'Erich Sickert'
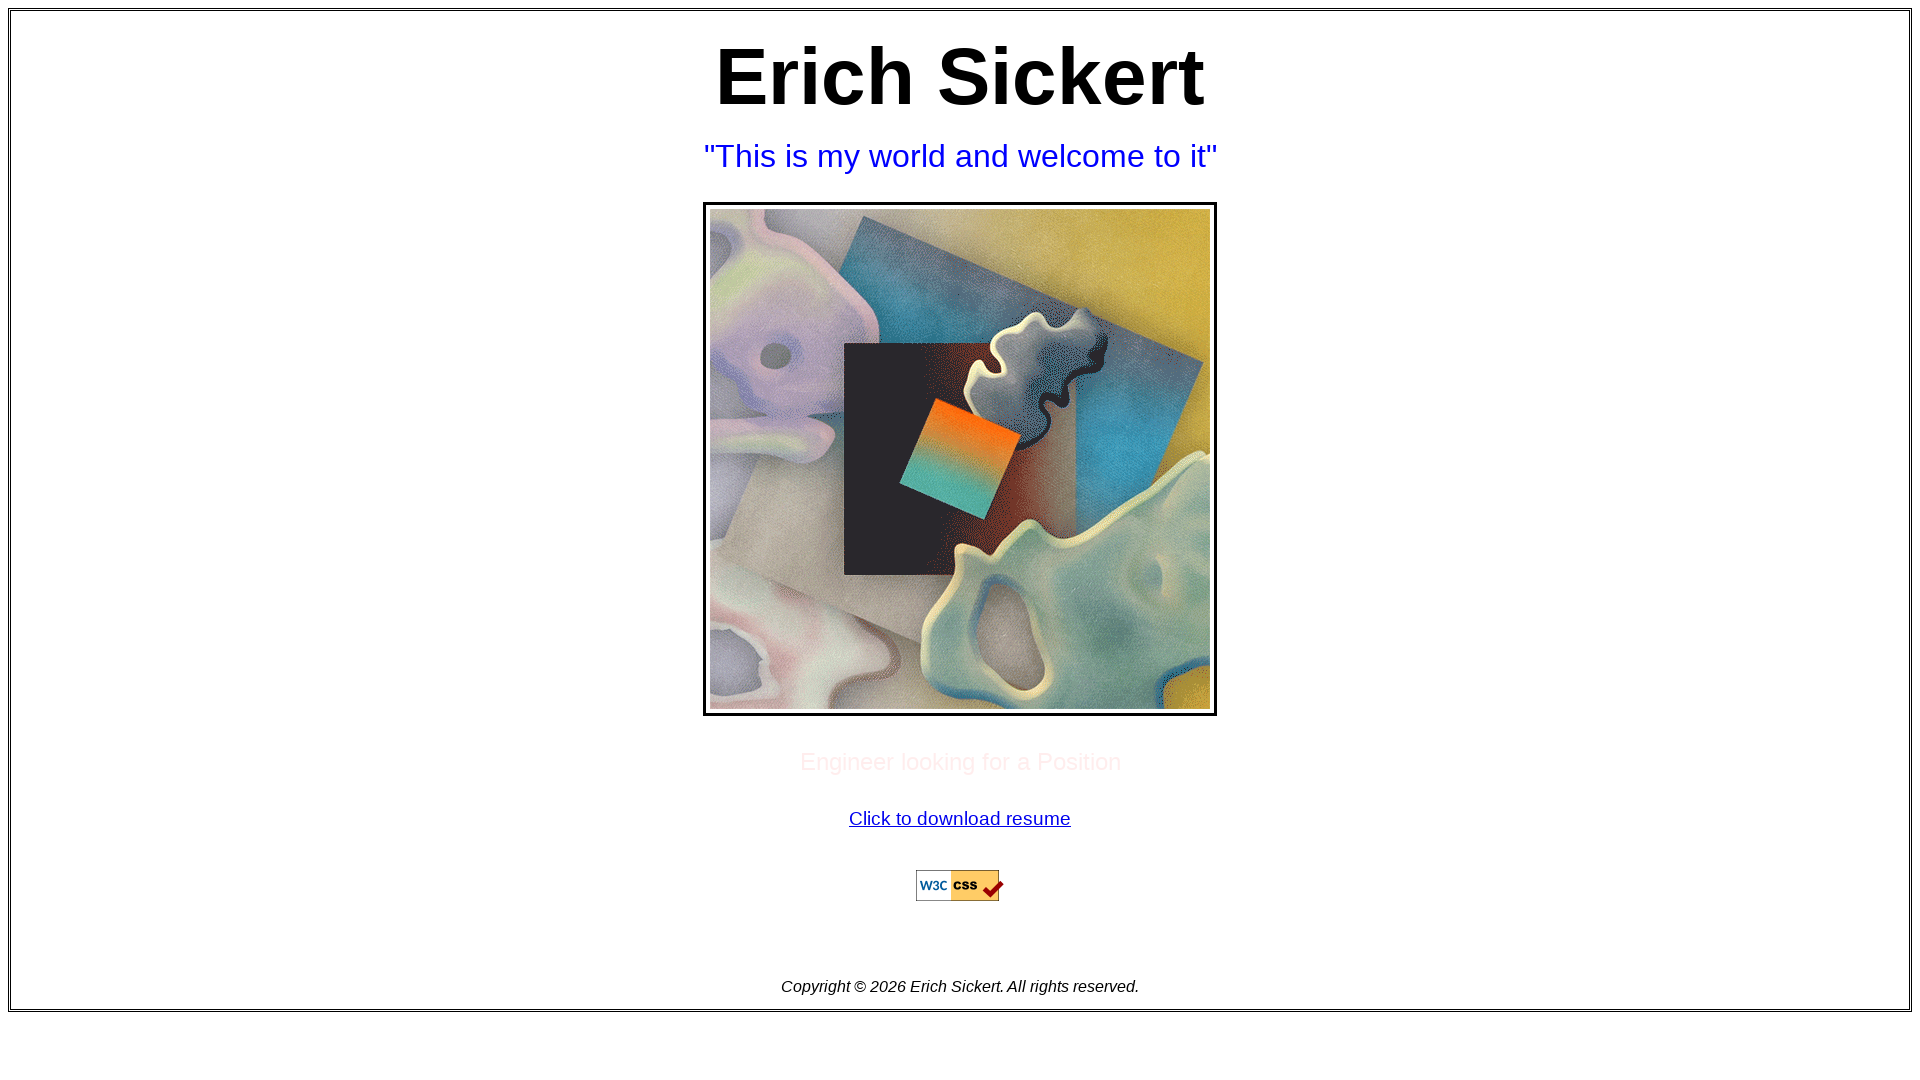

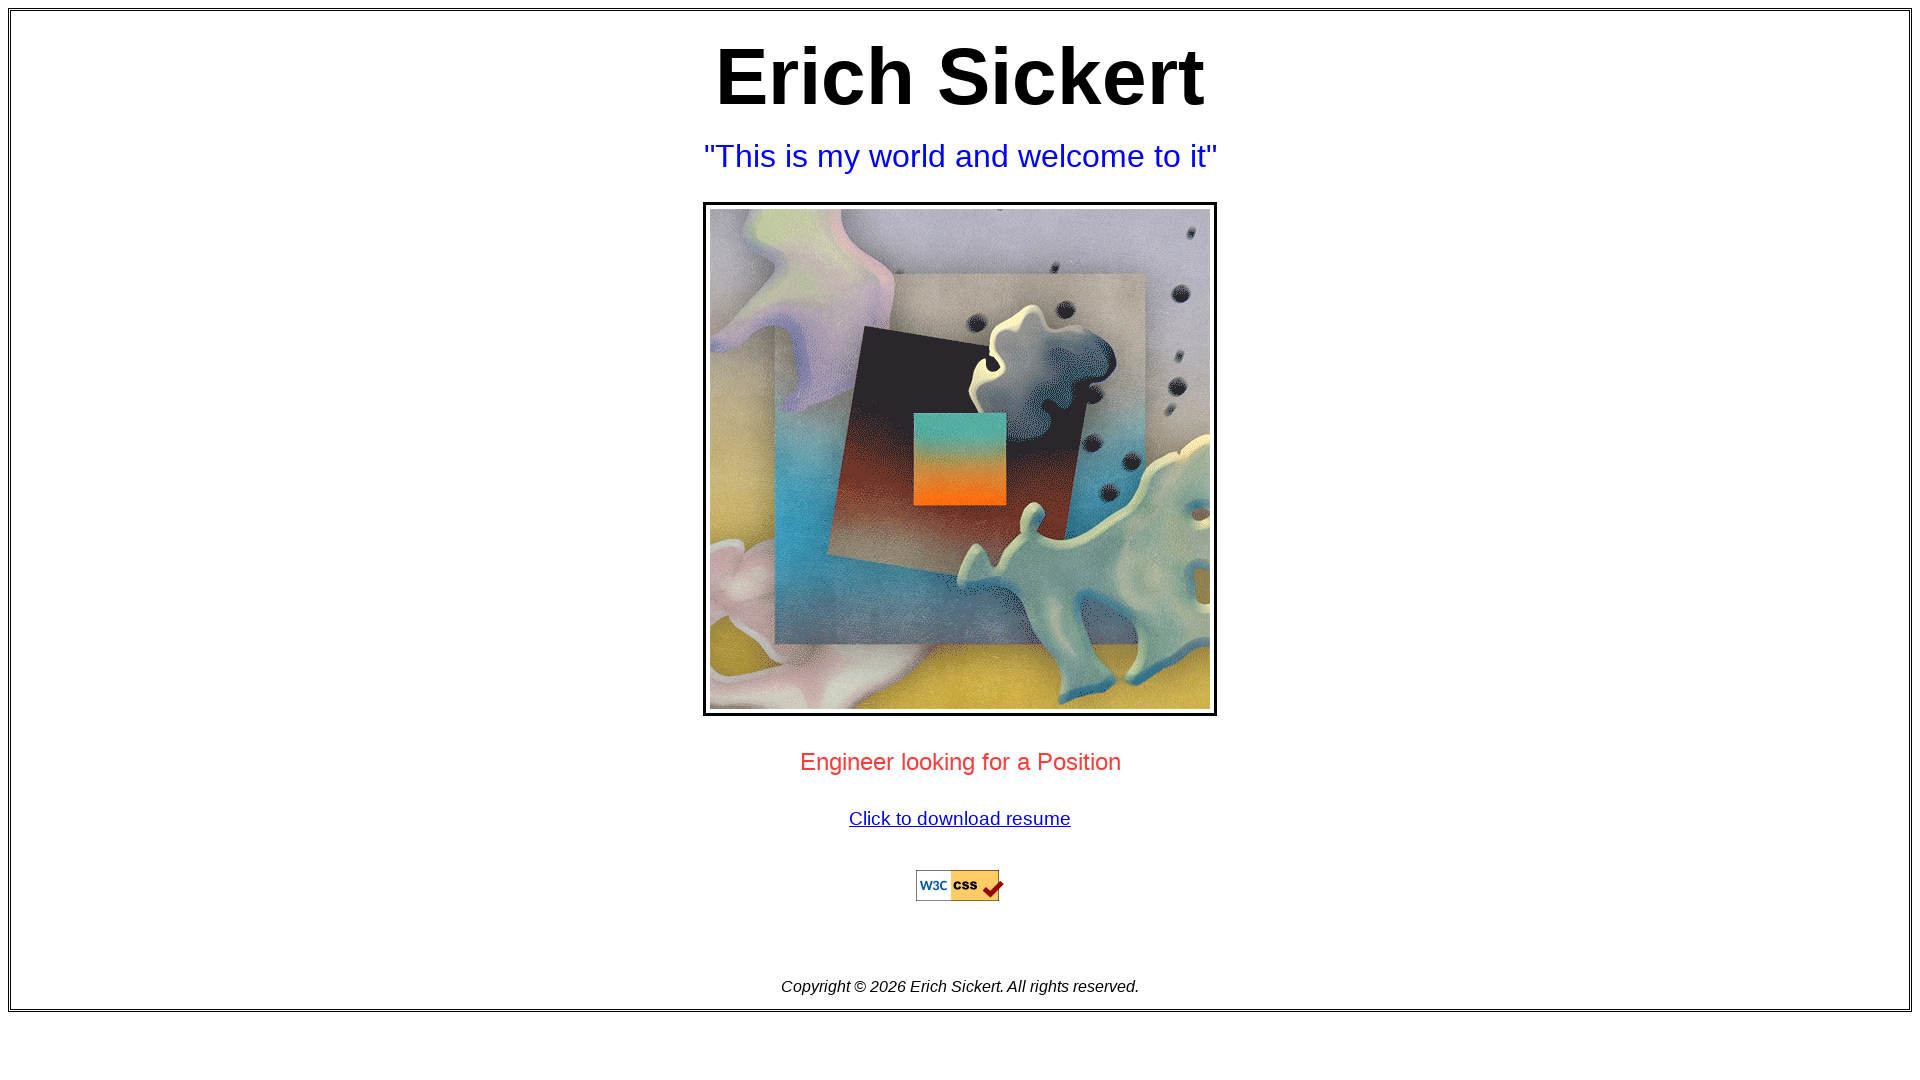